Tests registration form by filling first name, last name, and email fields, then submitting and verifying the success message

Starting URL: http://suninjuly.github.io/registration1.html

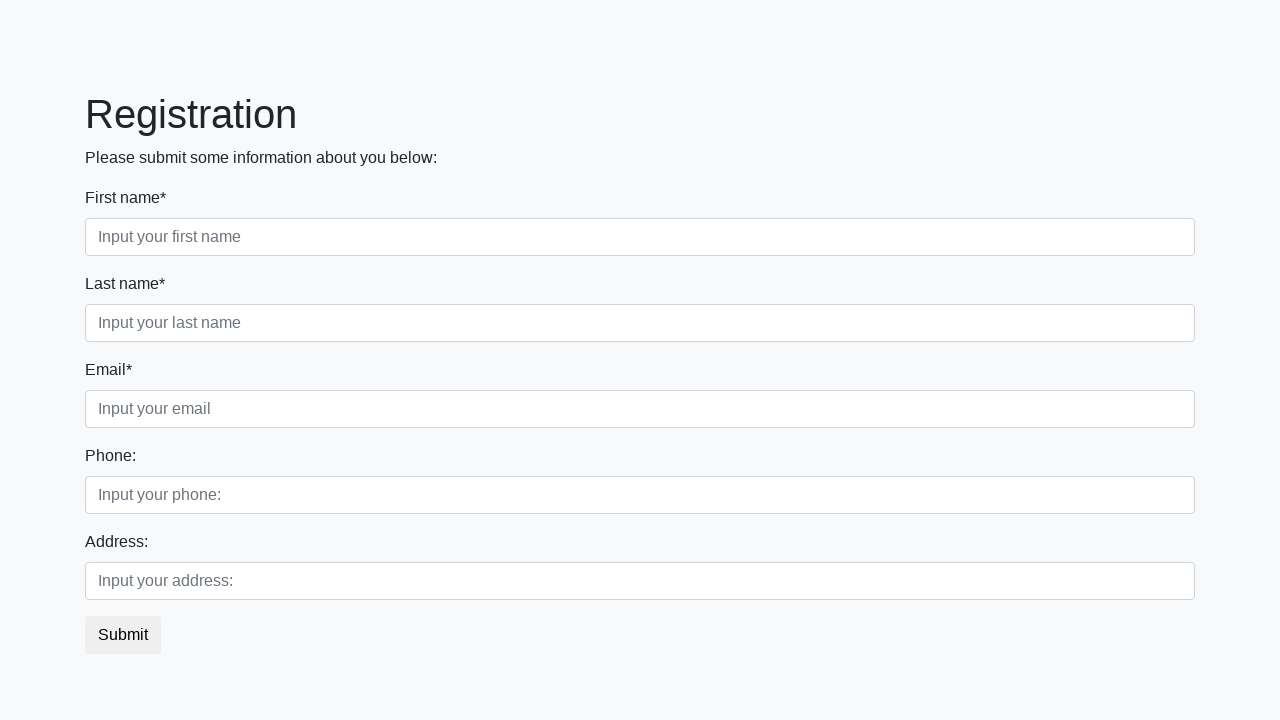

Navigated to registration form page
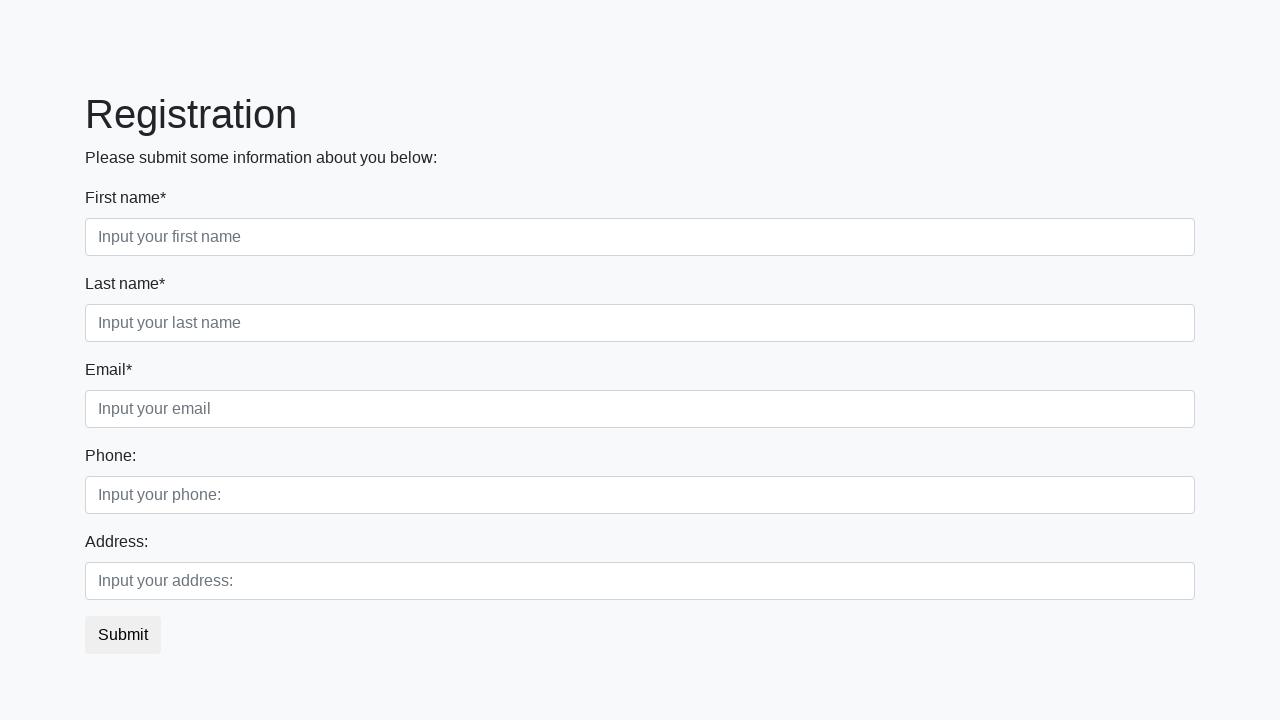

Filled first name field with 'Alexey' on input.form-control.first
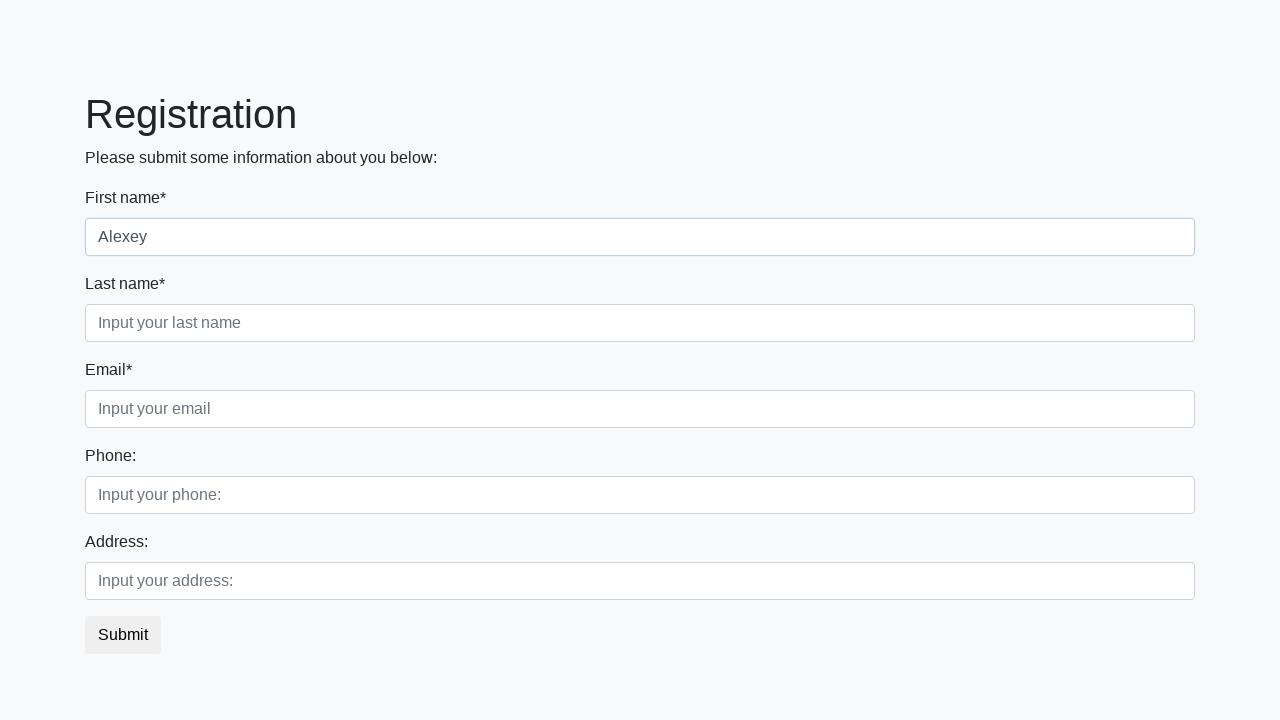

Filled last name field with 'Dronov' on [placeholder='Input your last name']
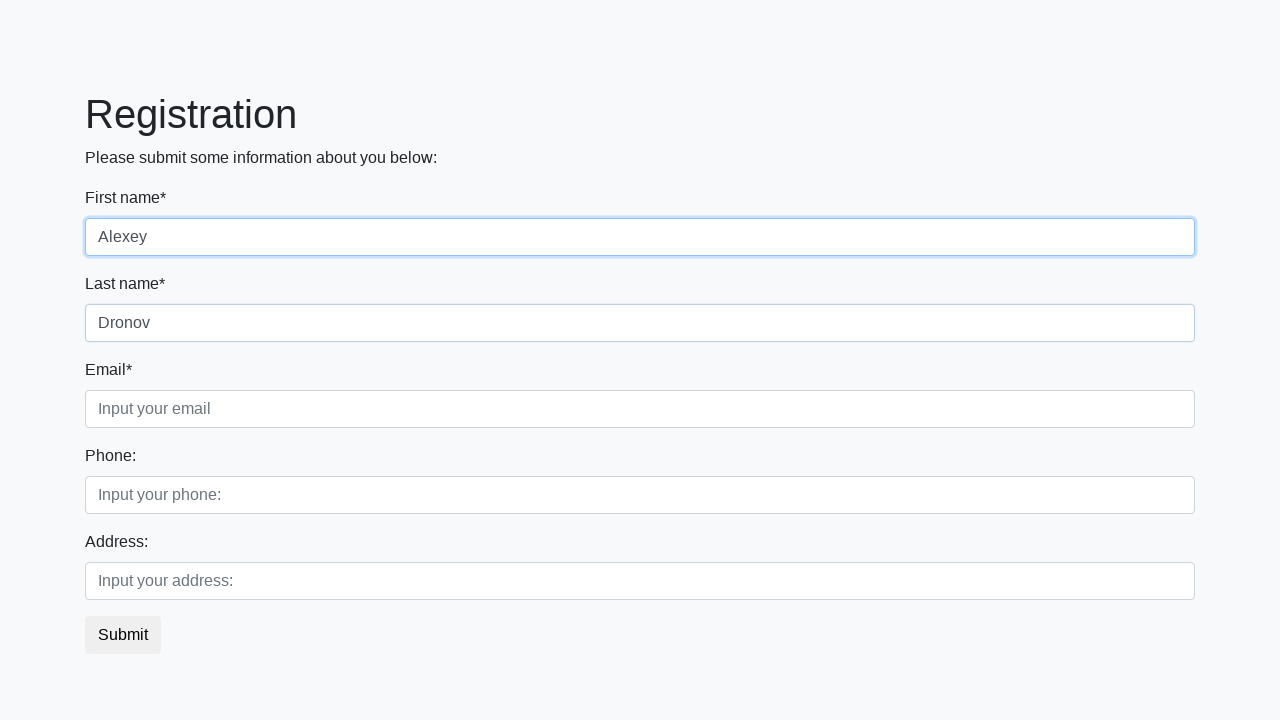

Filled email field with 'test@example.com' on input.form-control.third
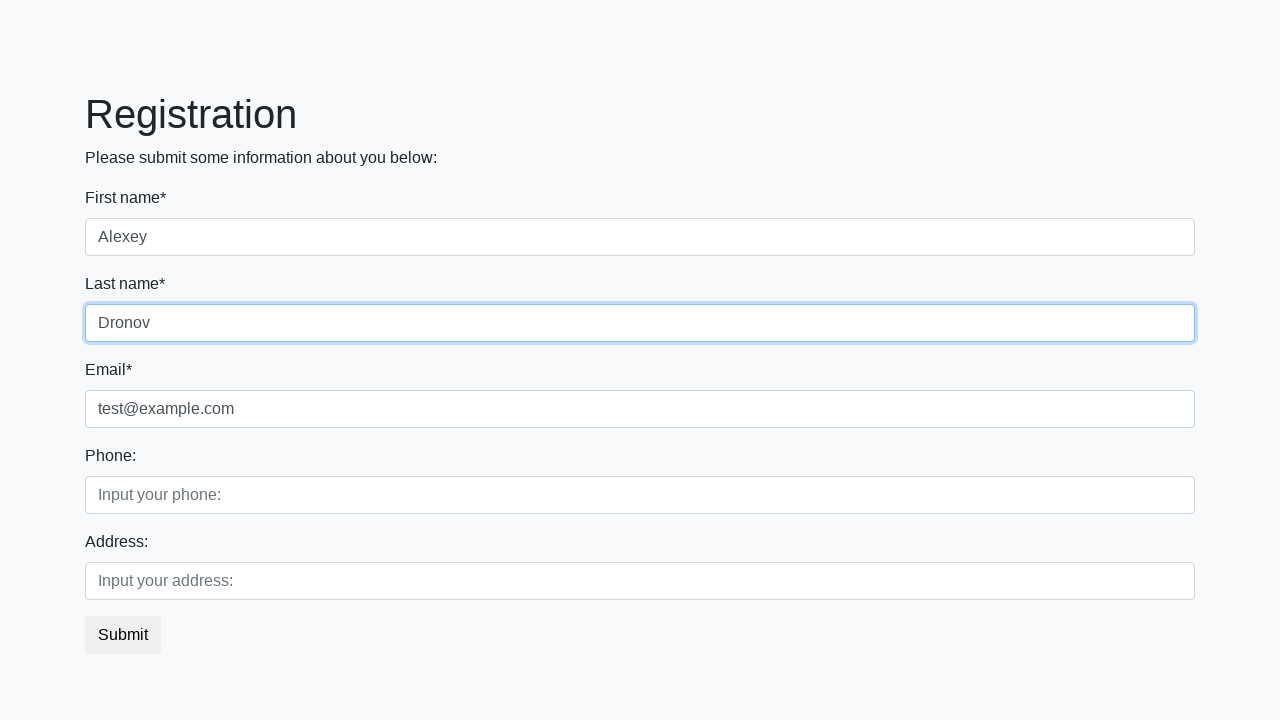

Clicked submit button to register at (123, 635) on button.btn
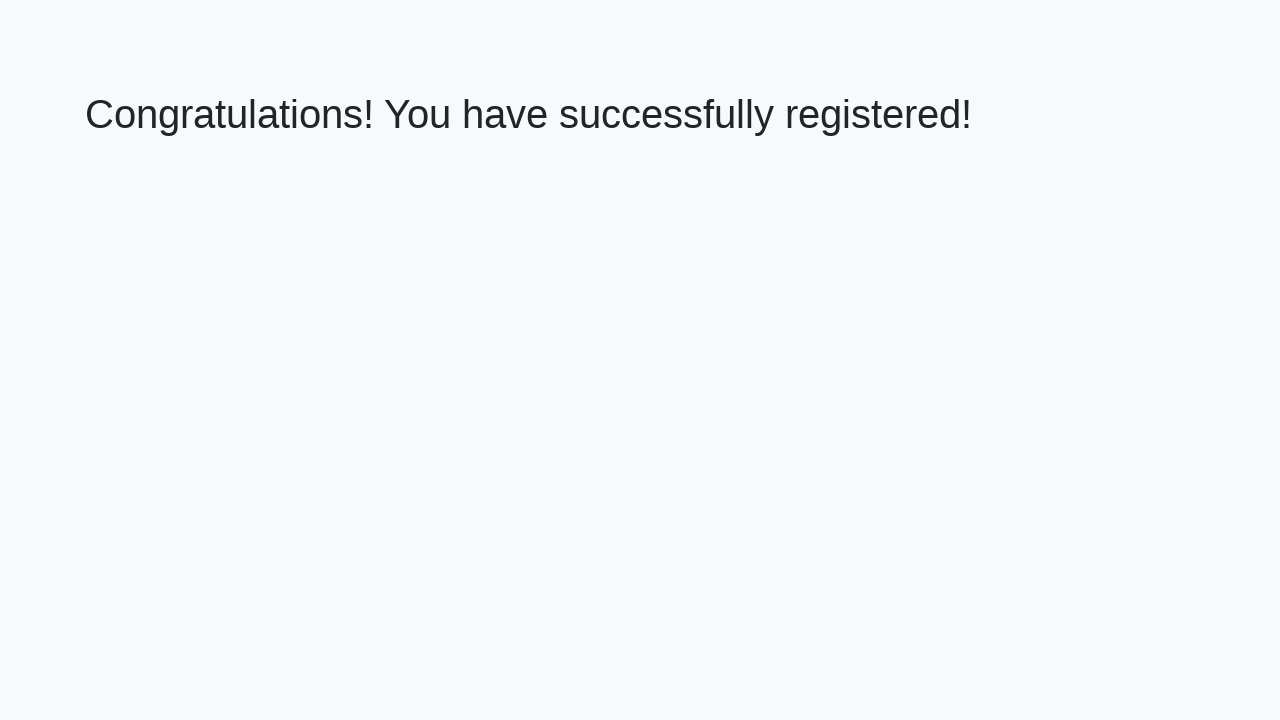

Success message appeared on page
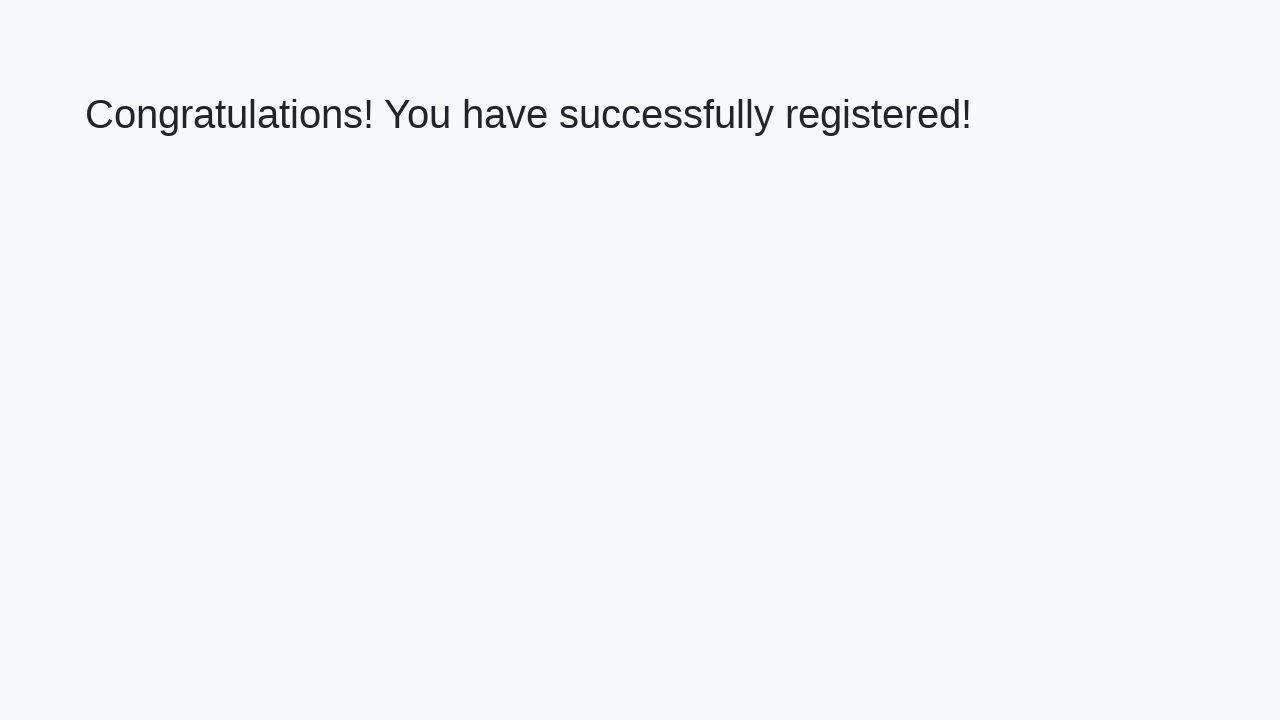

Retrieved success message text: 'Congratulations! You have successfully registered!'
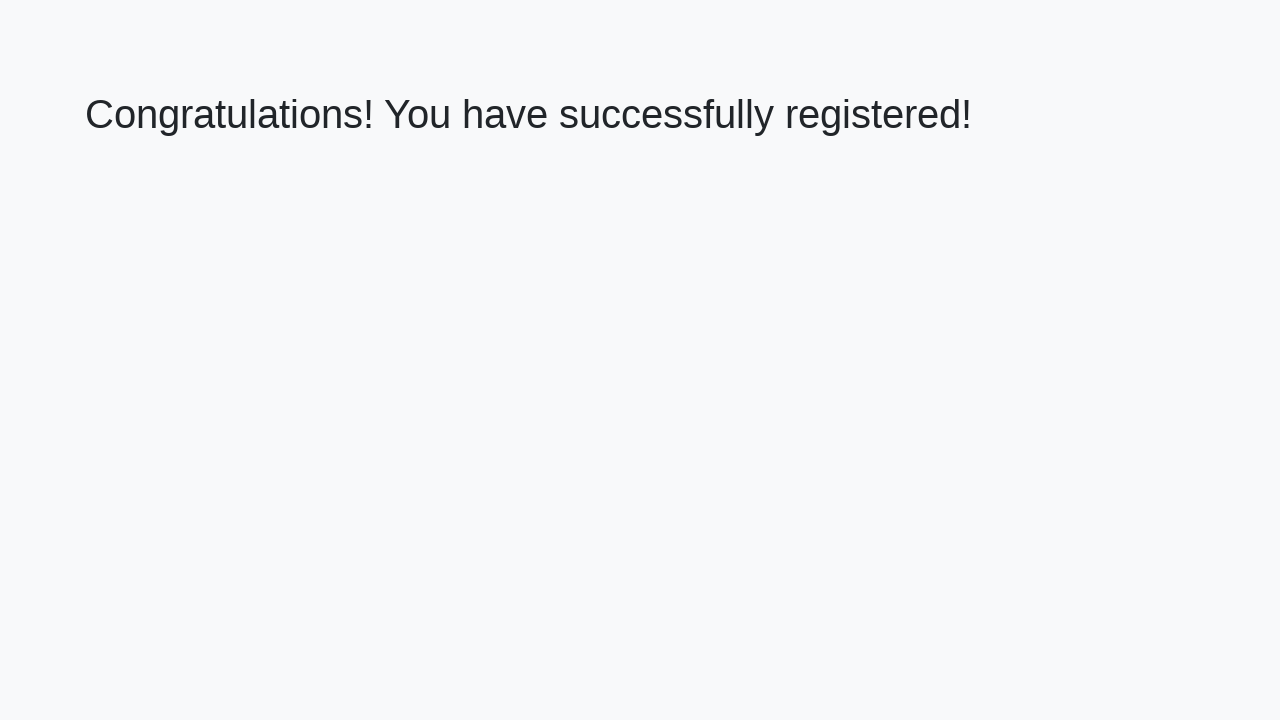

Verified success message matches expected text
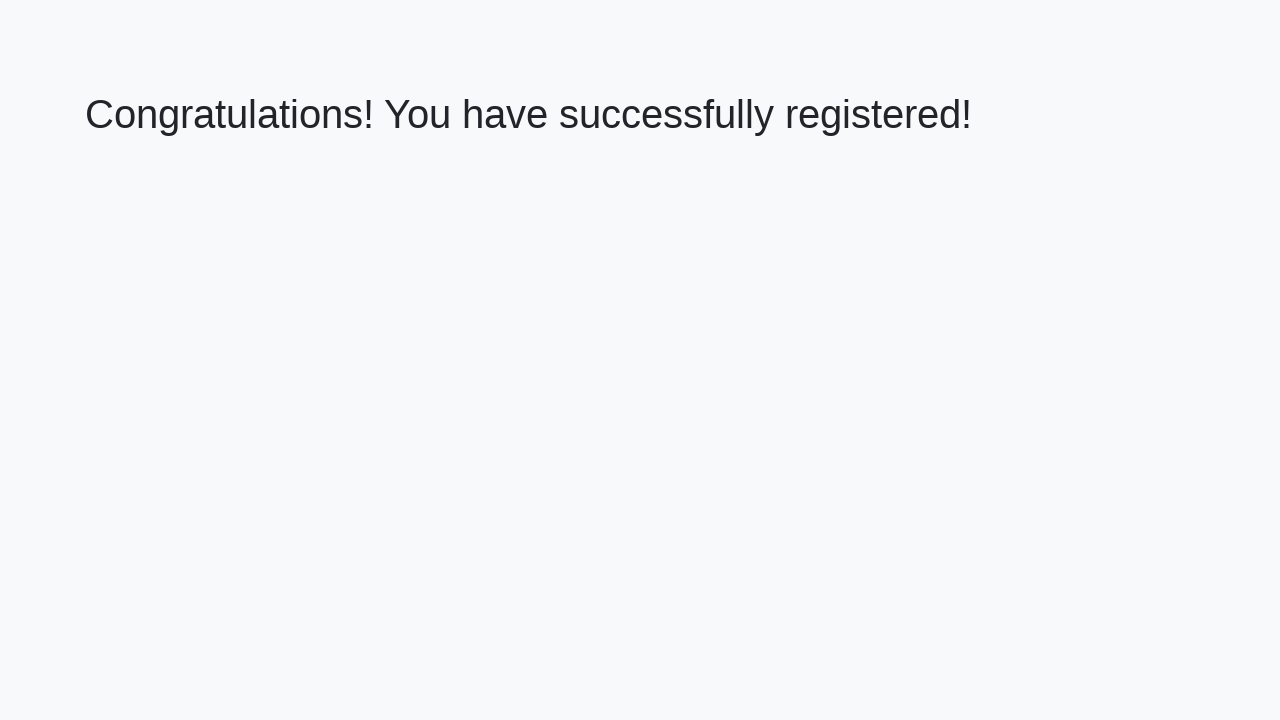

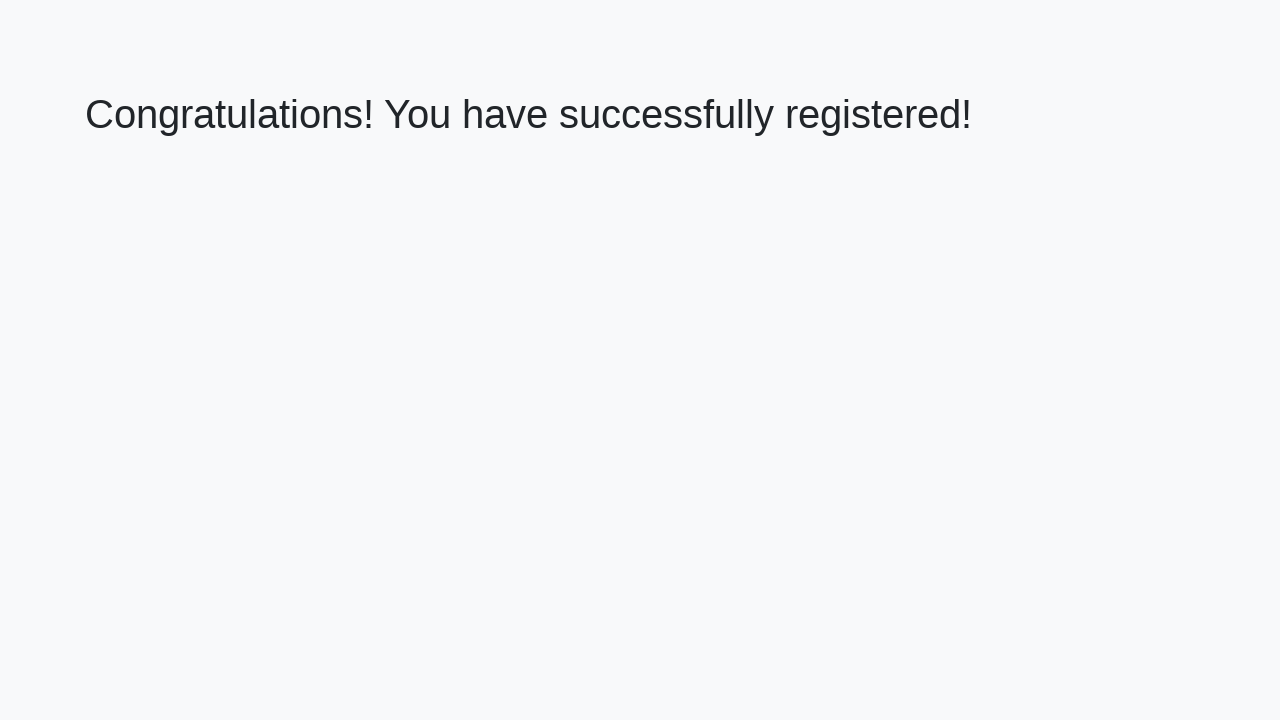